Tests that the input field clears after adding a todo item

Starting URL: https://demo.playwright.dev/todomvc

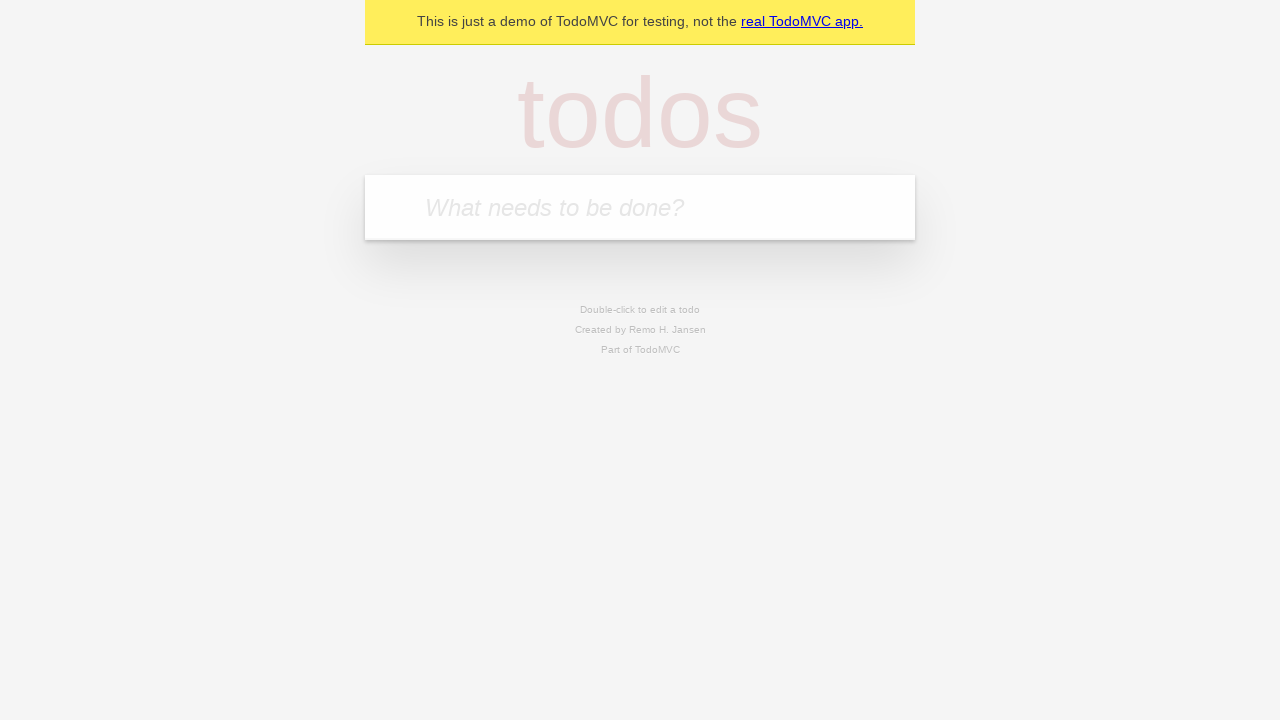

Filled todo input field with 'buy some cheese' on internal:attr=[placeholder="What needs to be done?"i]
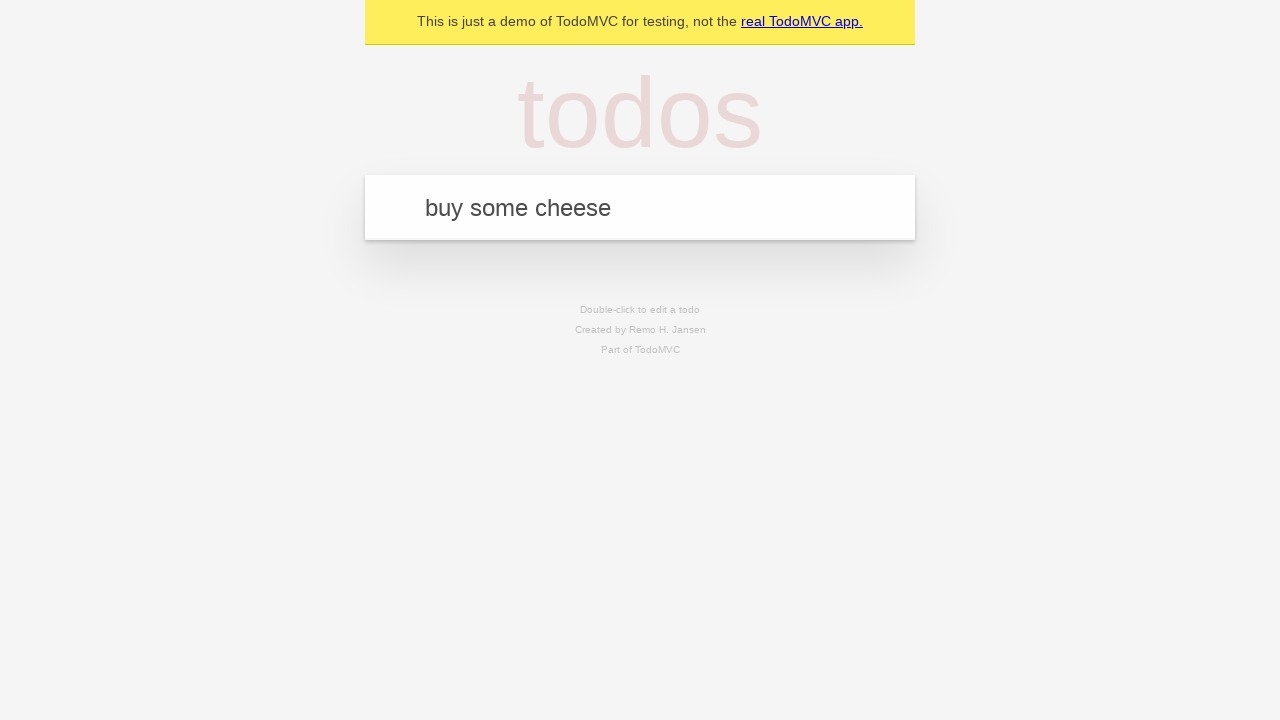

Pressed Enter to add todo item on internal:attr=[placeholder="What needs to be done?"i]
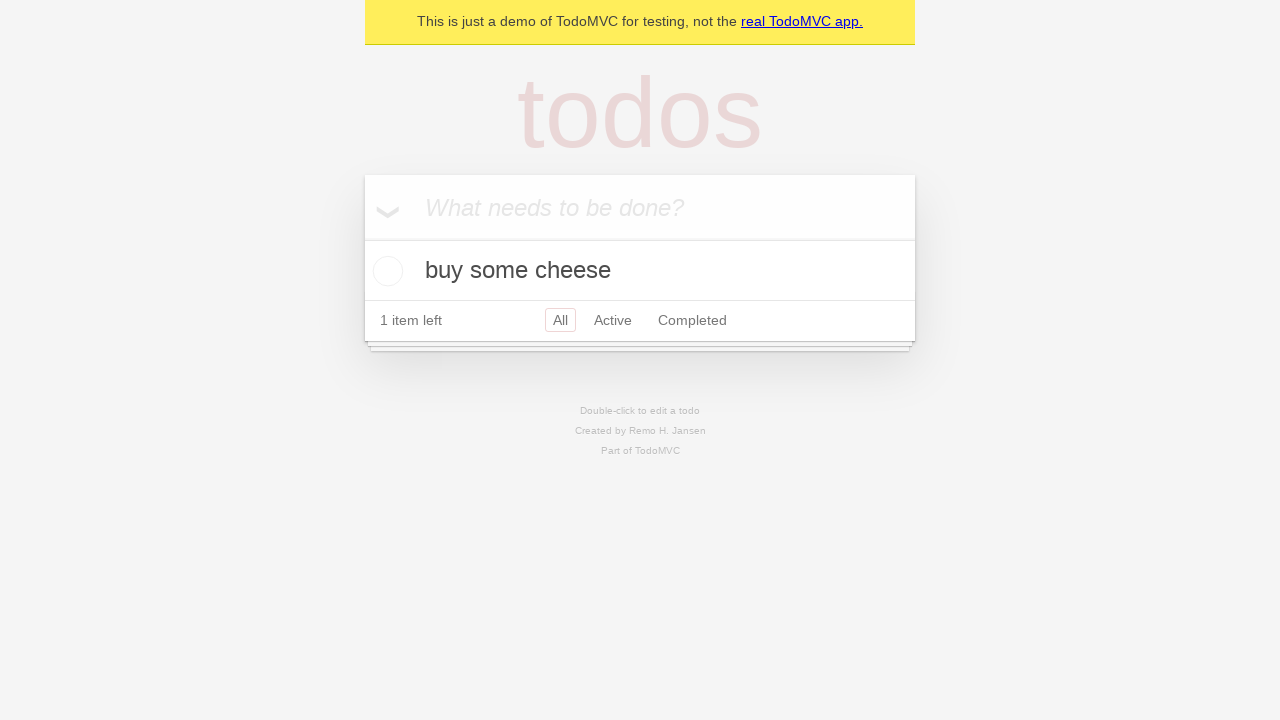

Todo item appeared in the list
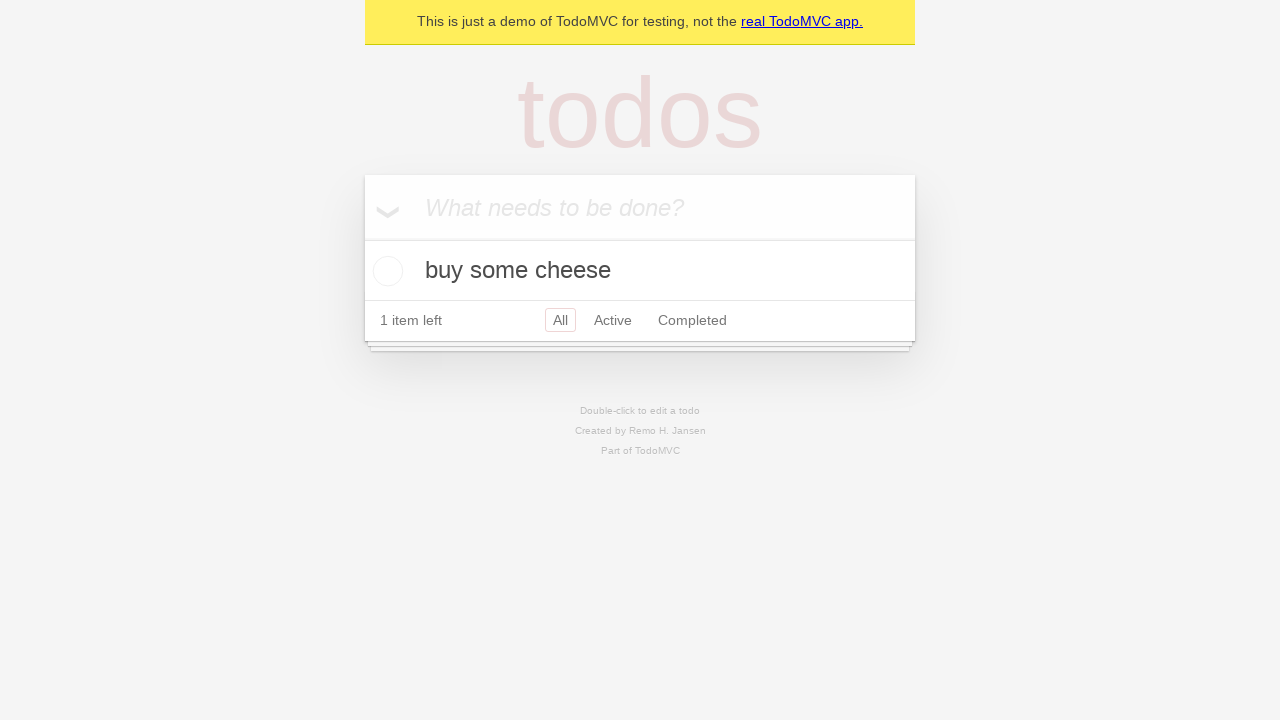

Verified that input field is empty after adding todo
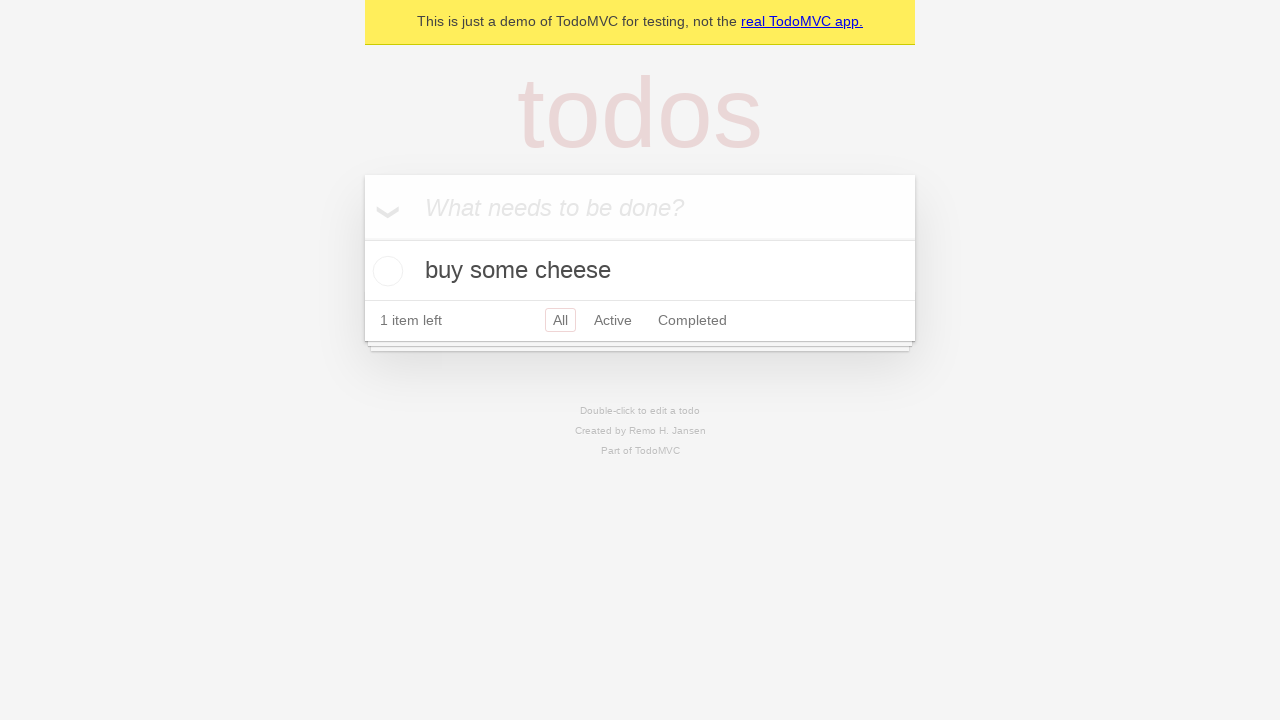

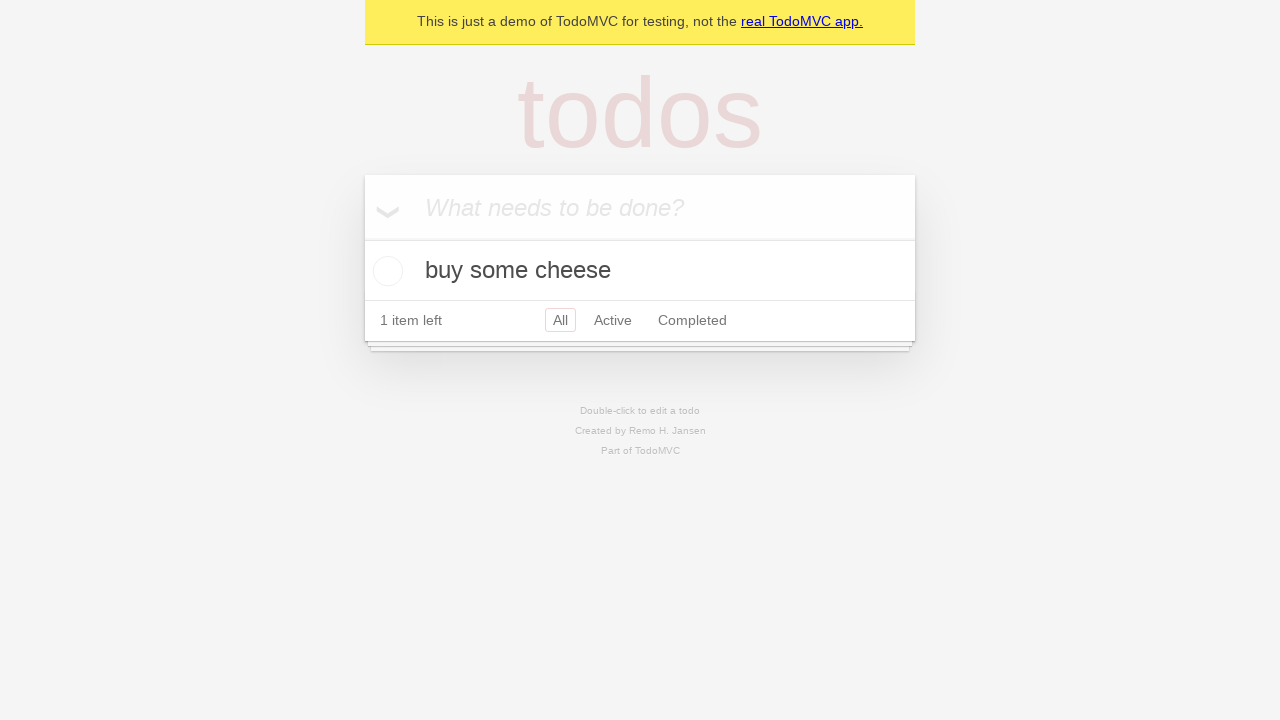